Navigates to the Playwright website and clicks the "Get started" link to navigate to the getting started documentation

Starting URL: https://playwright.dev/

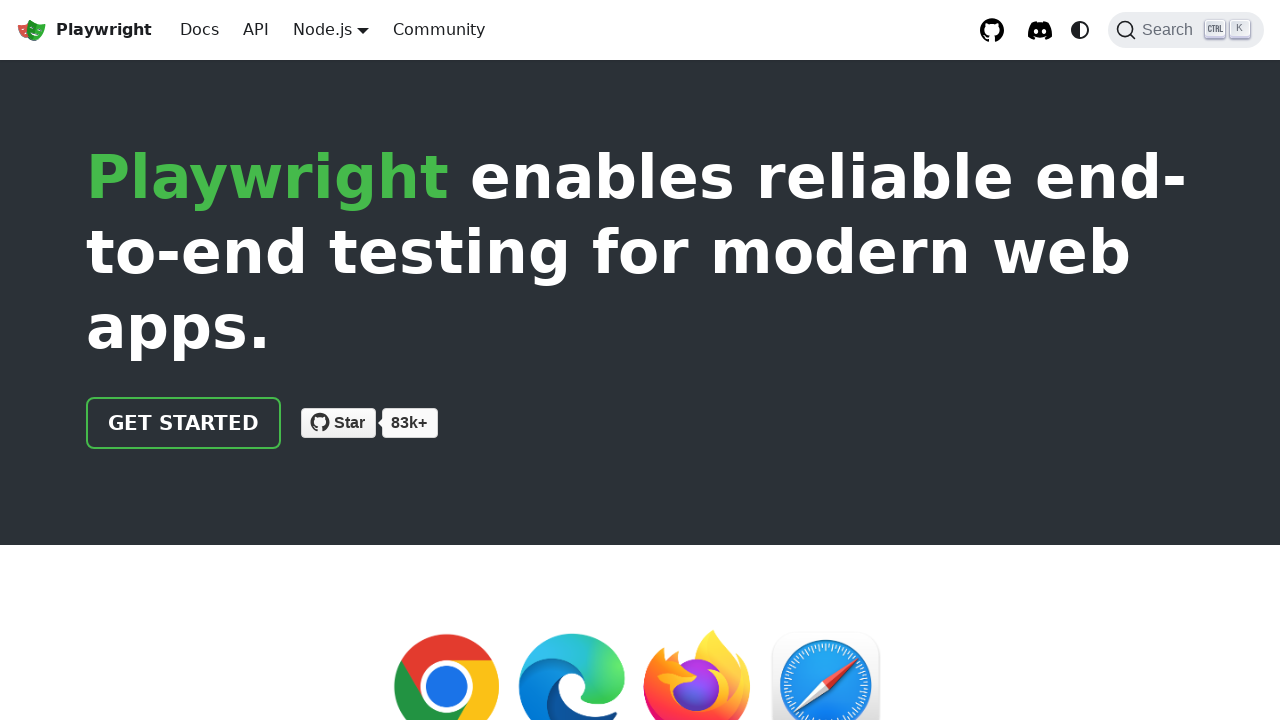

Navigated to Playwright website
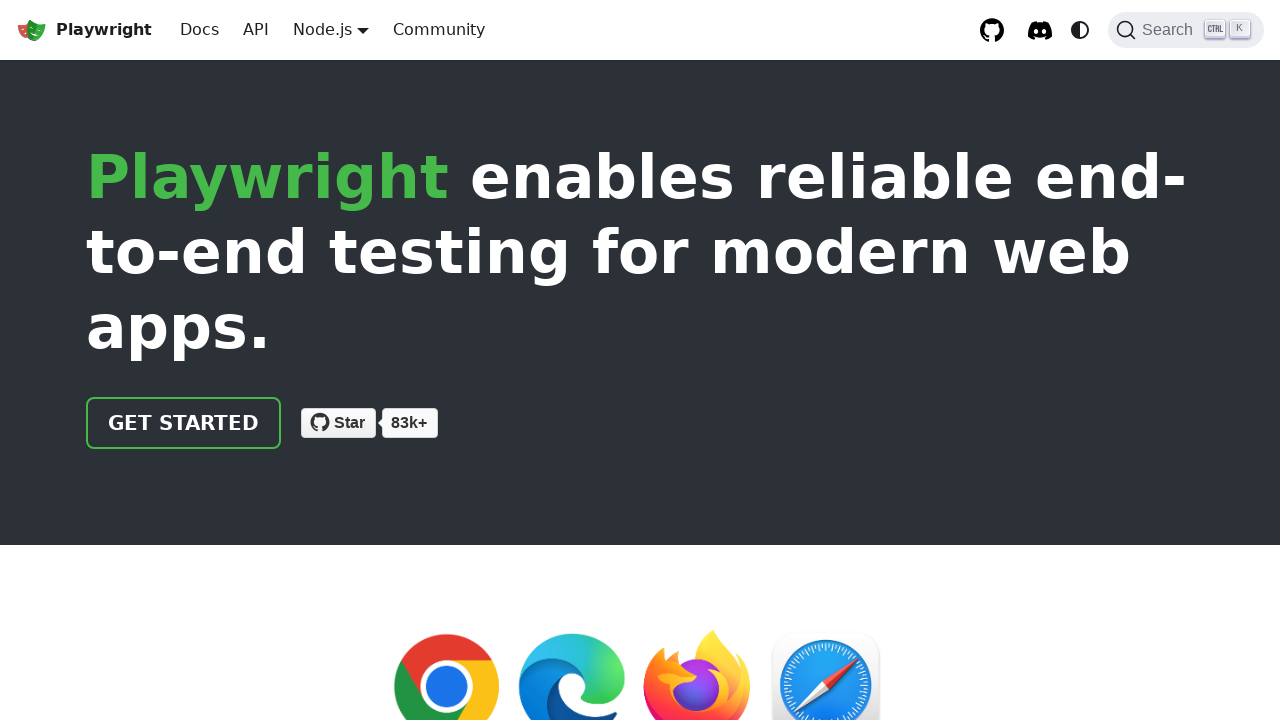

Clicked the 'Get started' link at (184, 423) on internal:role=link[name="Get started"i]
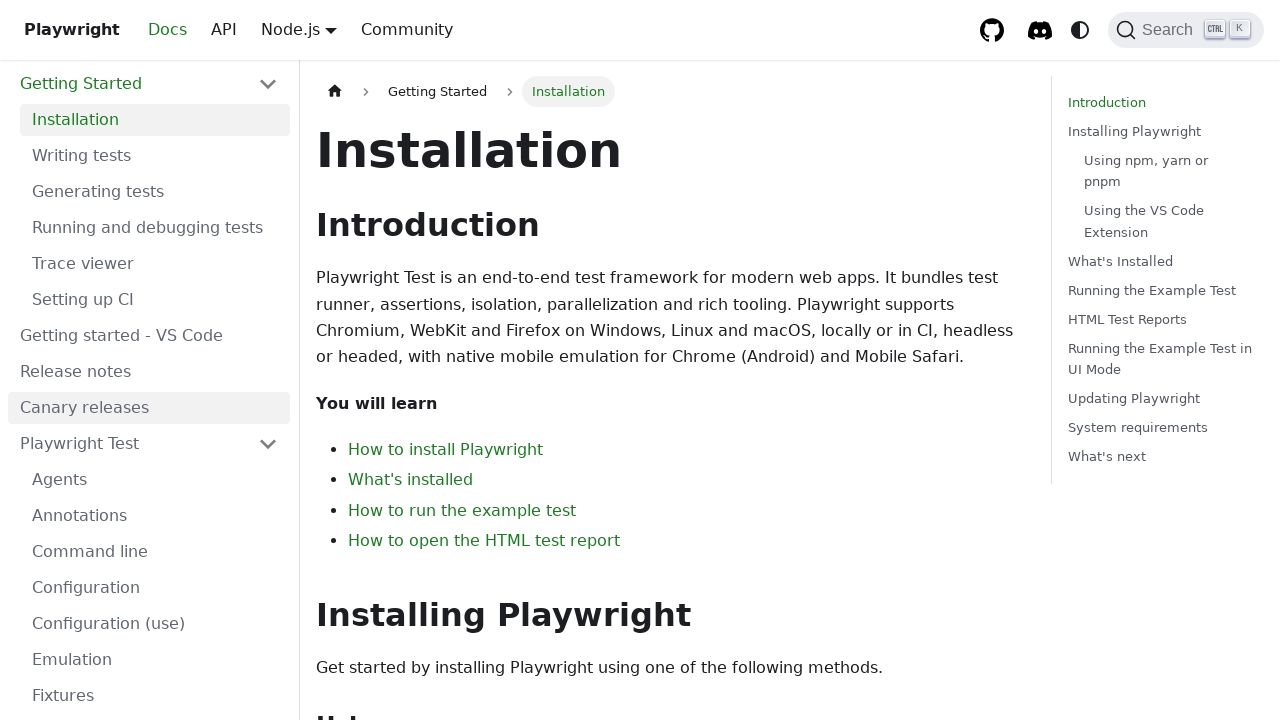

Getting started documentation page loaded
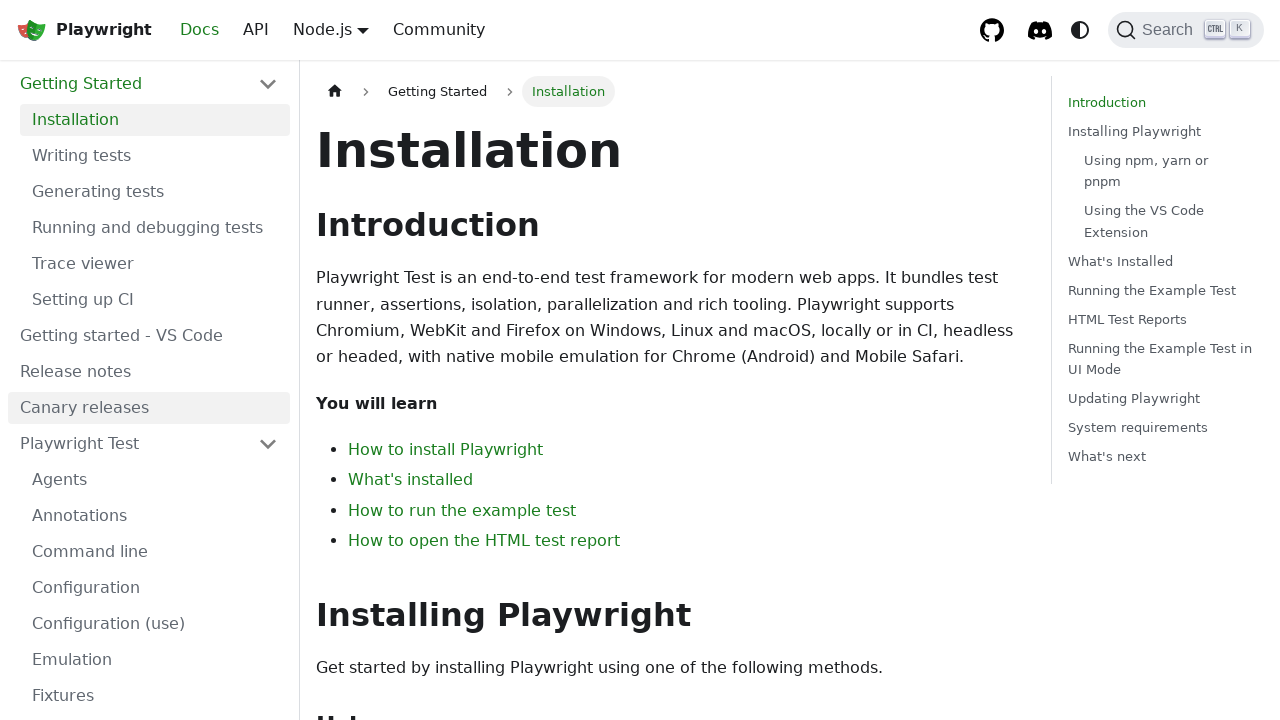

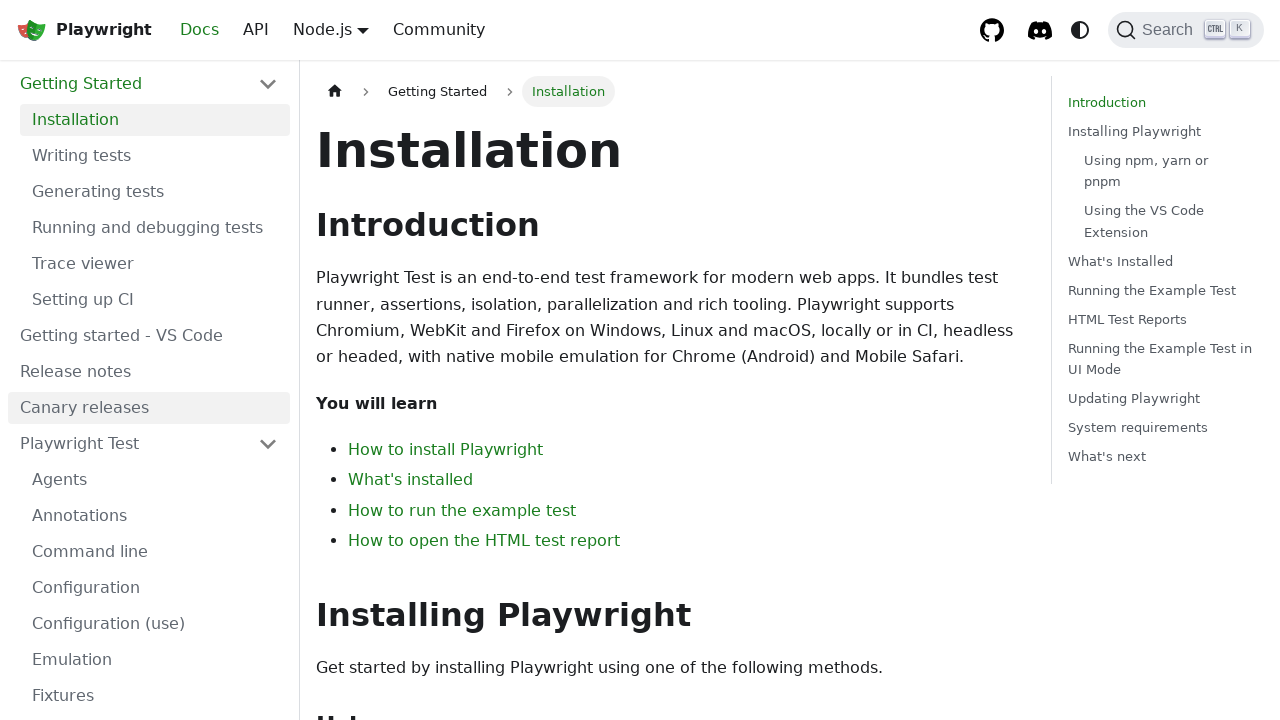